Retrieves a value from an image element attribute, calculates a mathematical result, fills an input field with the result, selects checkboxes and radio buttons, then submits the form

Starting URL: http://suninjuly.github.io/get_attribute.html

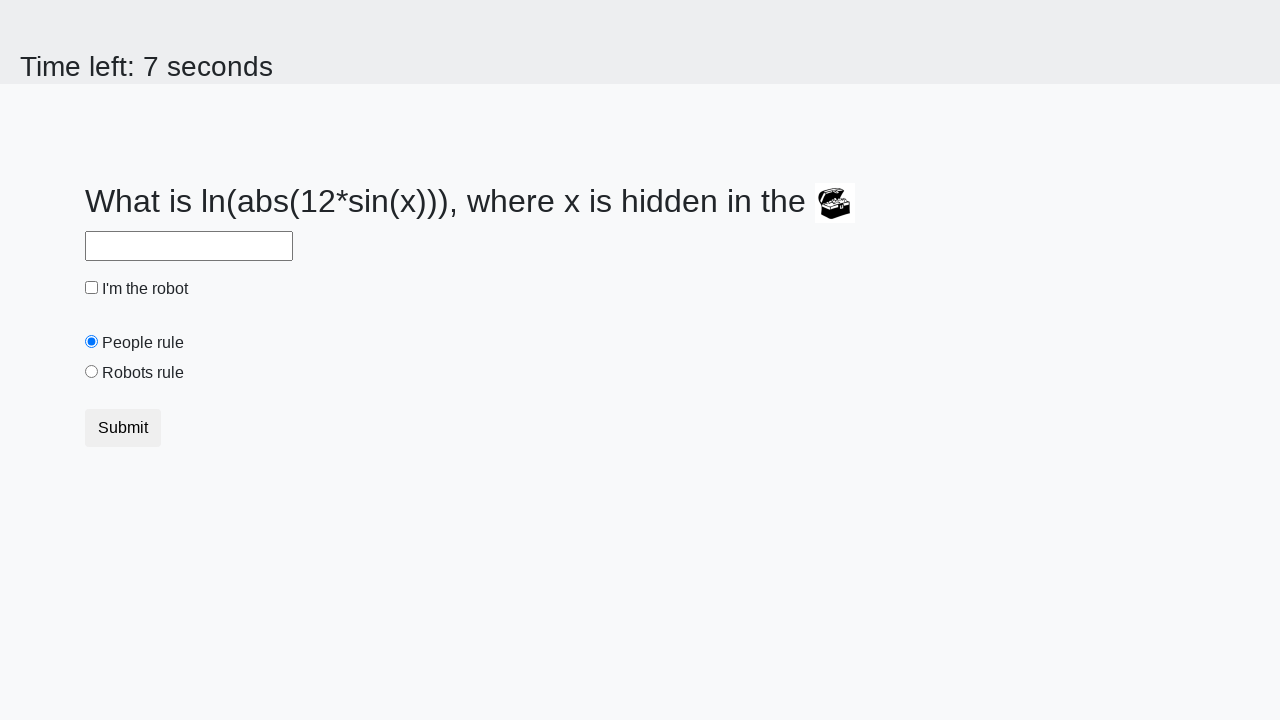

Retrieved 'valuex' attribute from treasure image element
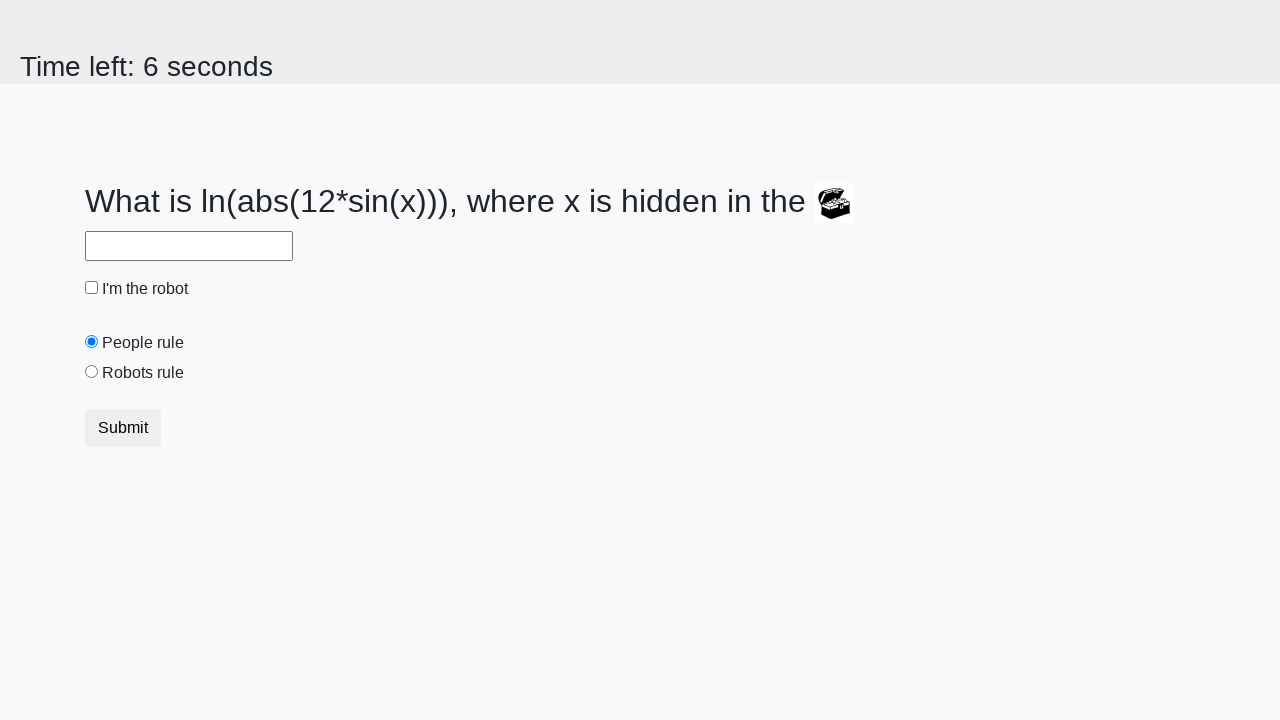

Calculated mathematical result: 2.457155182591777
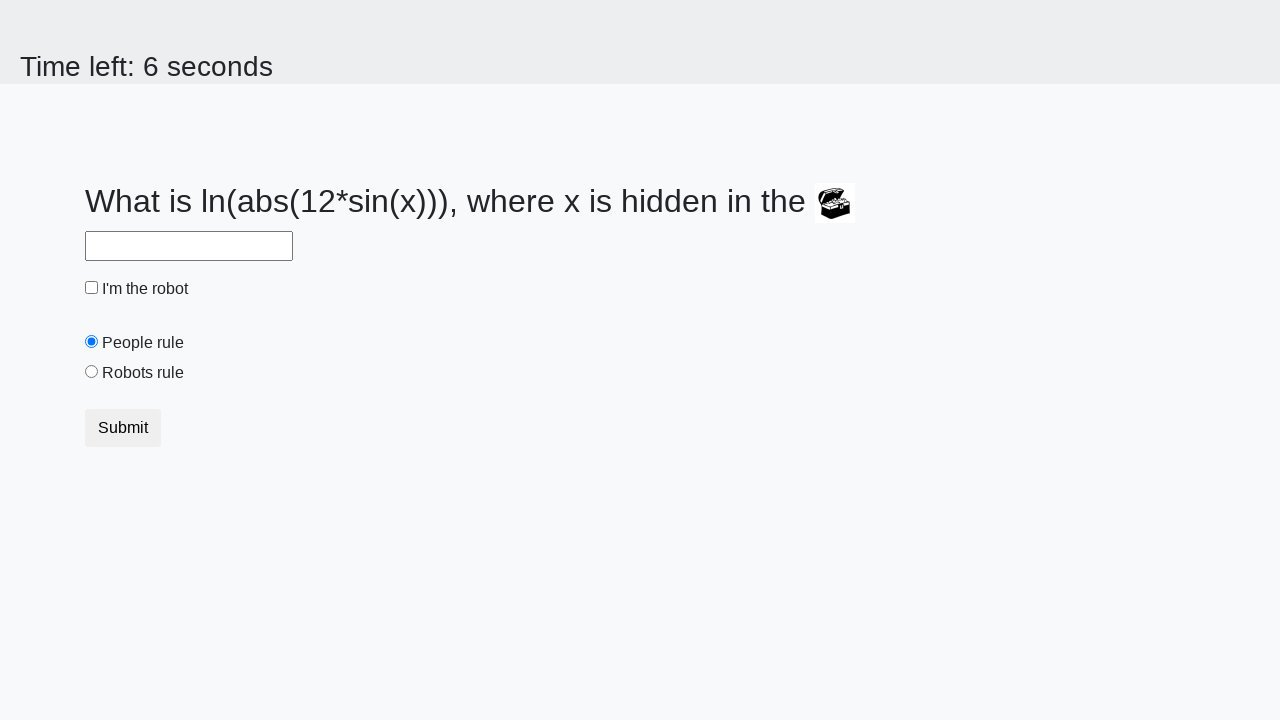

Filled answer input field with calculated result on #answer
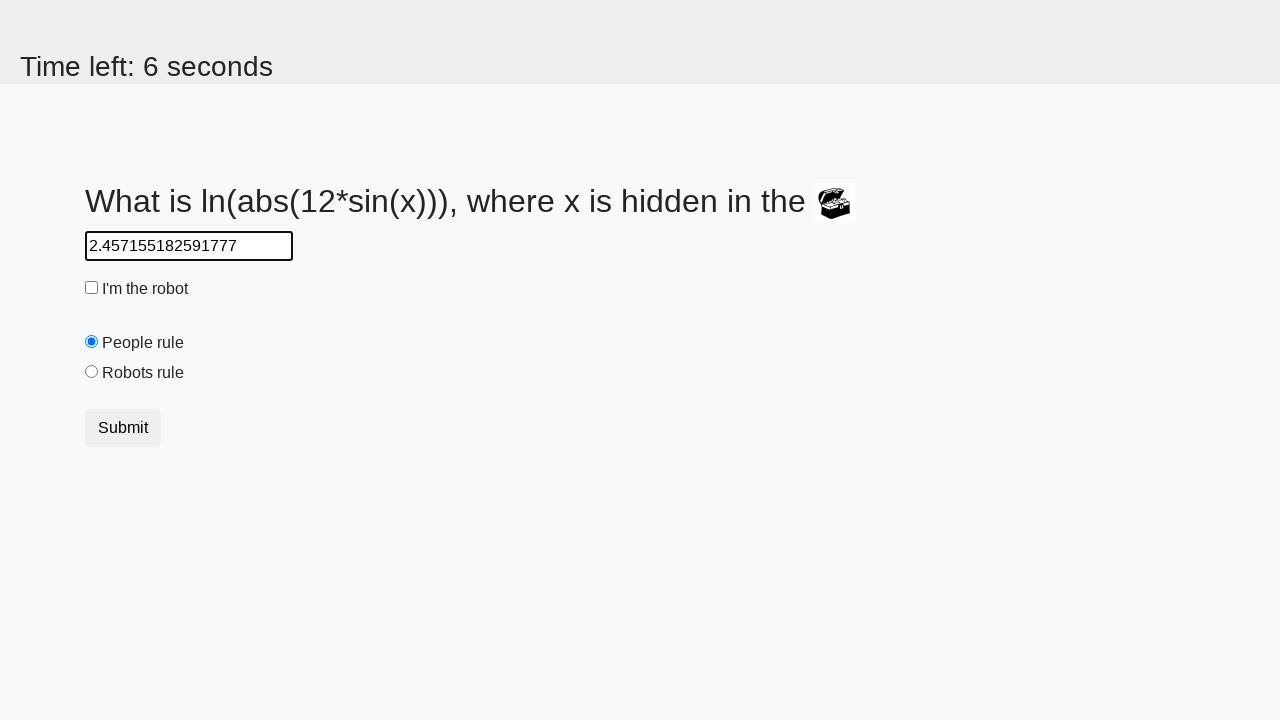

Clicked robot checkbox at (92, 288) on #robotCheckbox
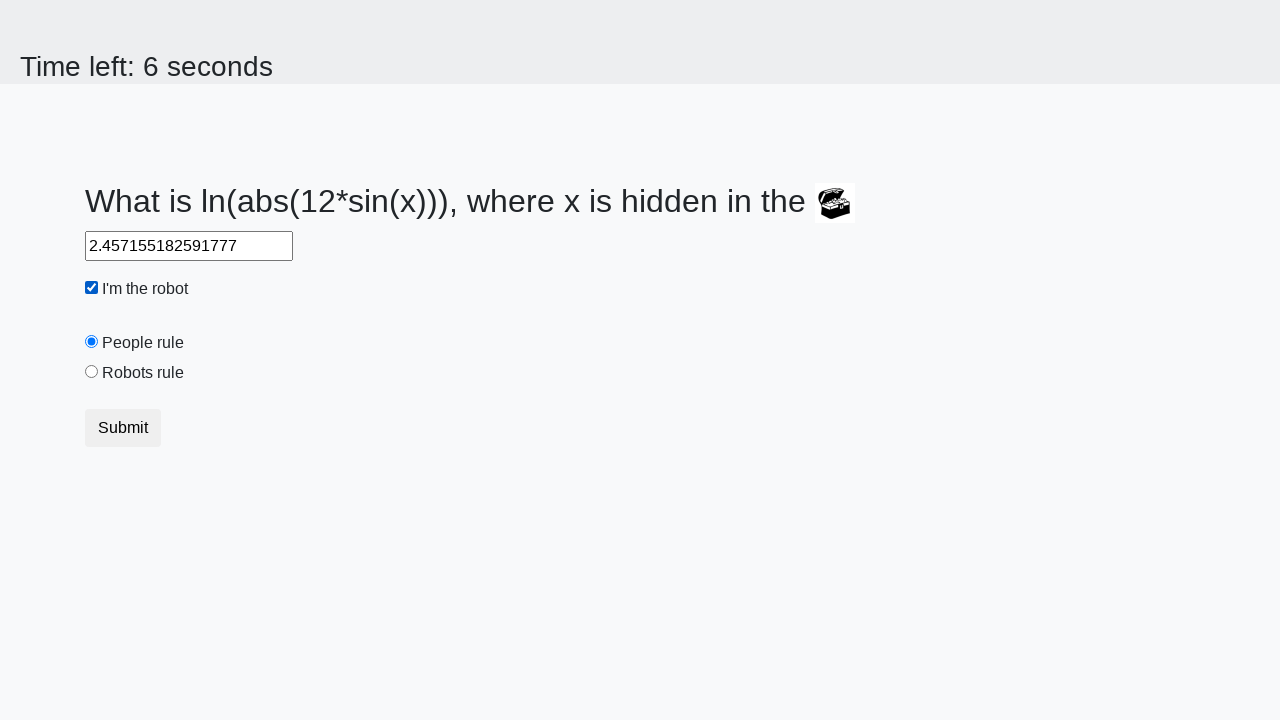

Clicked robot radio button at (92, 372) on #robotsRule
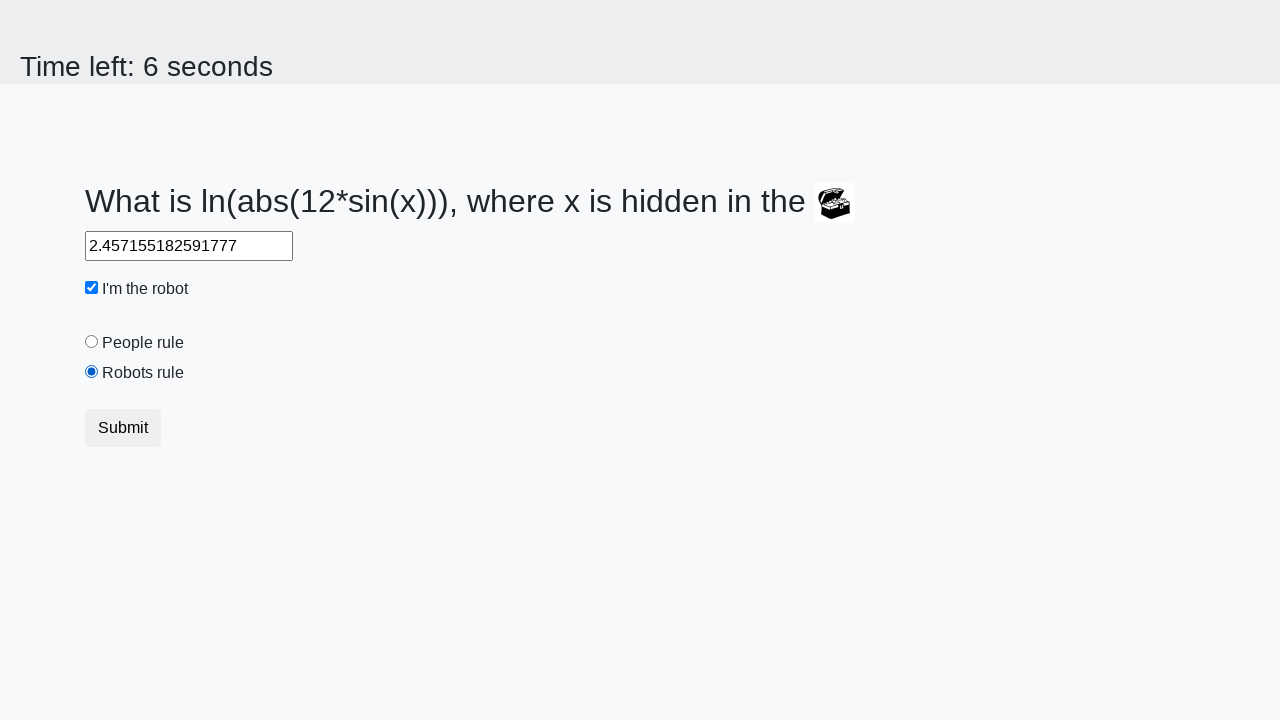

Clicked submit button to submit form at (123, 428) on button
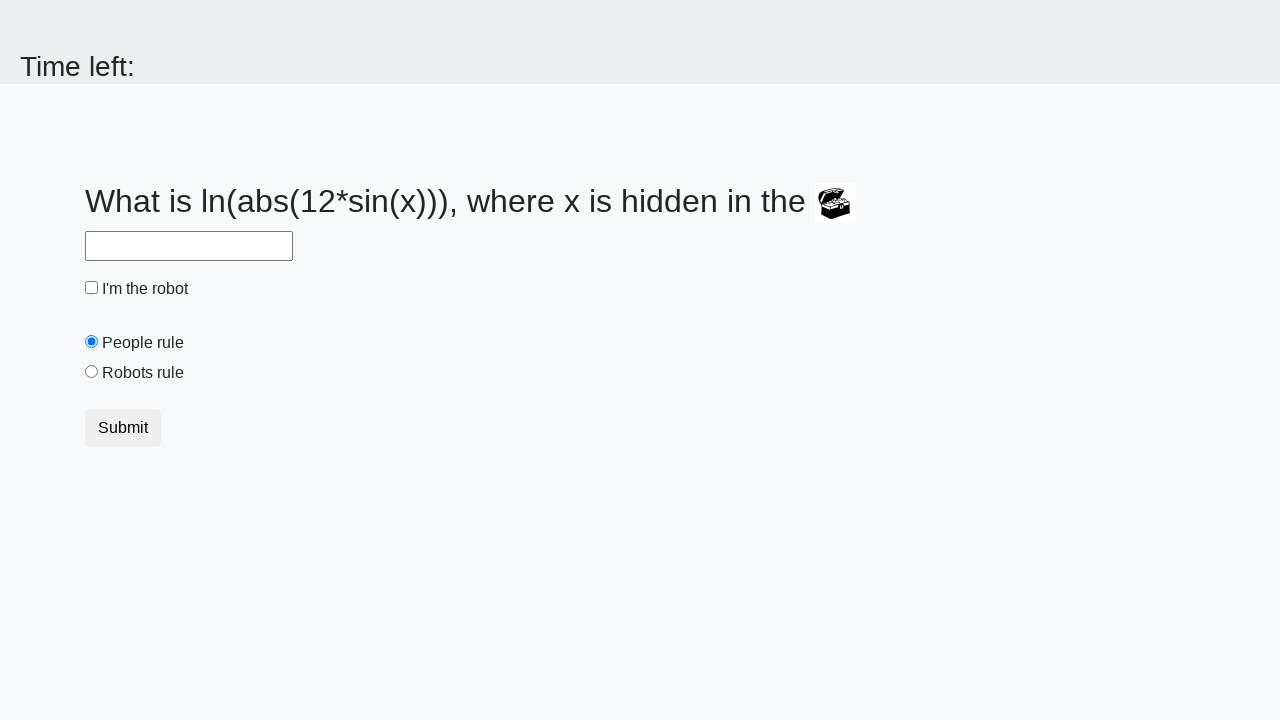

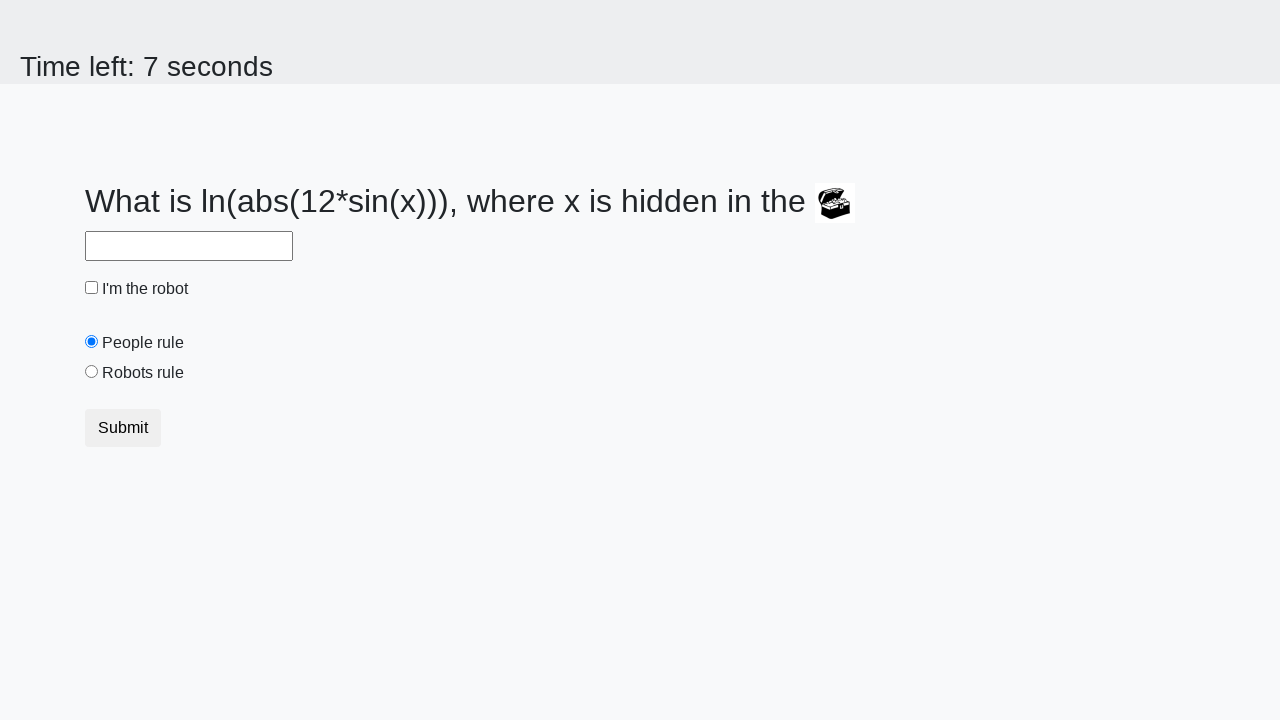